Tests dismissing an entry advertisement modal dialog by clicking the close button in the modal footer on a test automation practice website.

Starting URL: http://the-internet.herokuapp.com/entry_ad

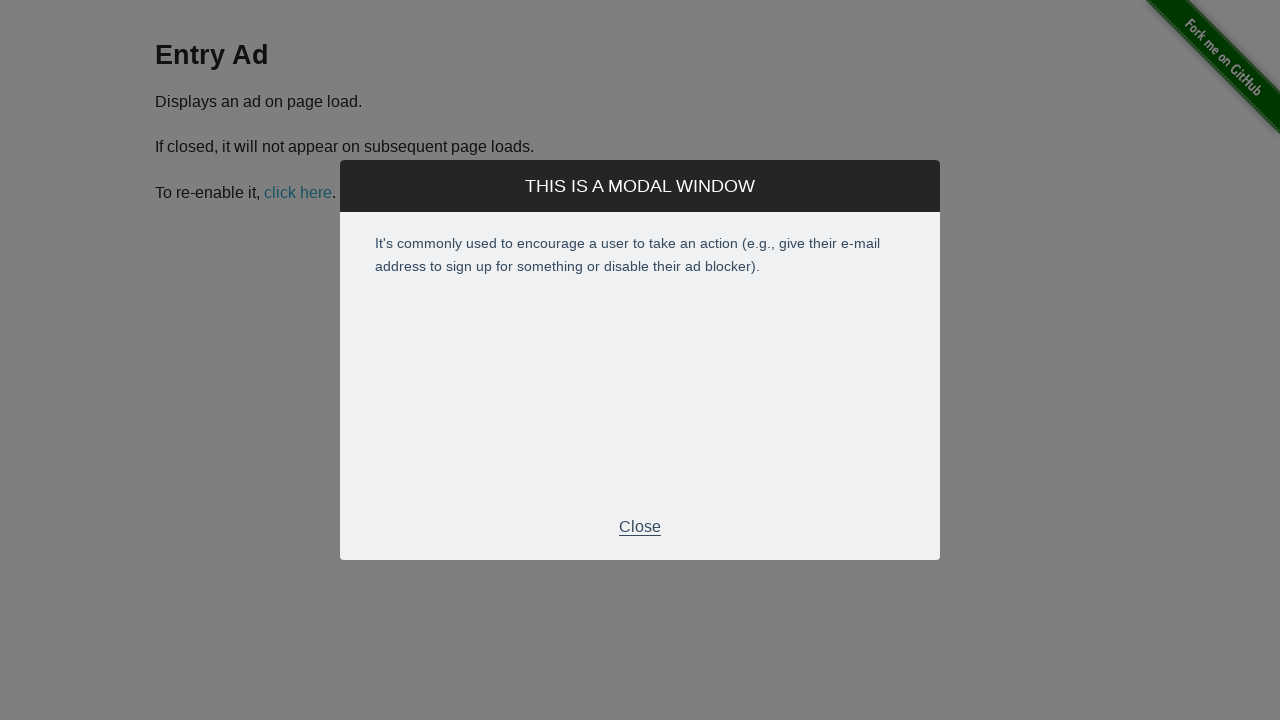

Entry advertisement modal appeared with close button visible in footer
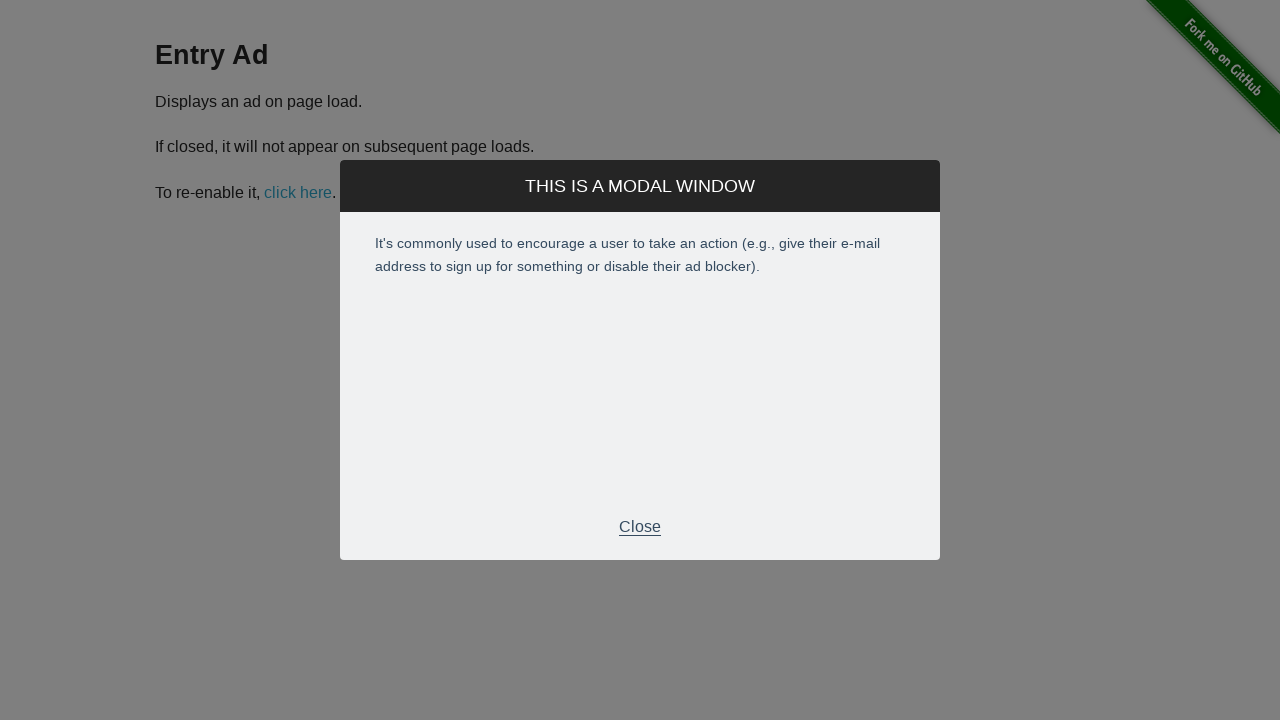

Clicked close button in modal footer to dismiss the entry advertisement modal at (640, 527) on #modal .modal-footer
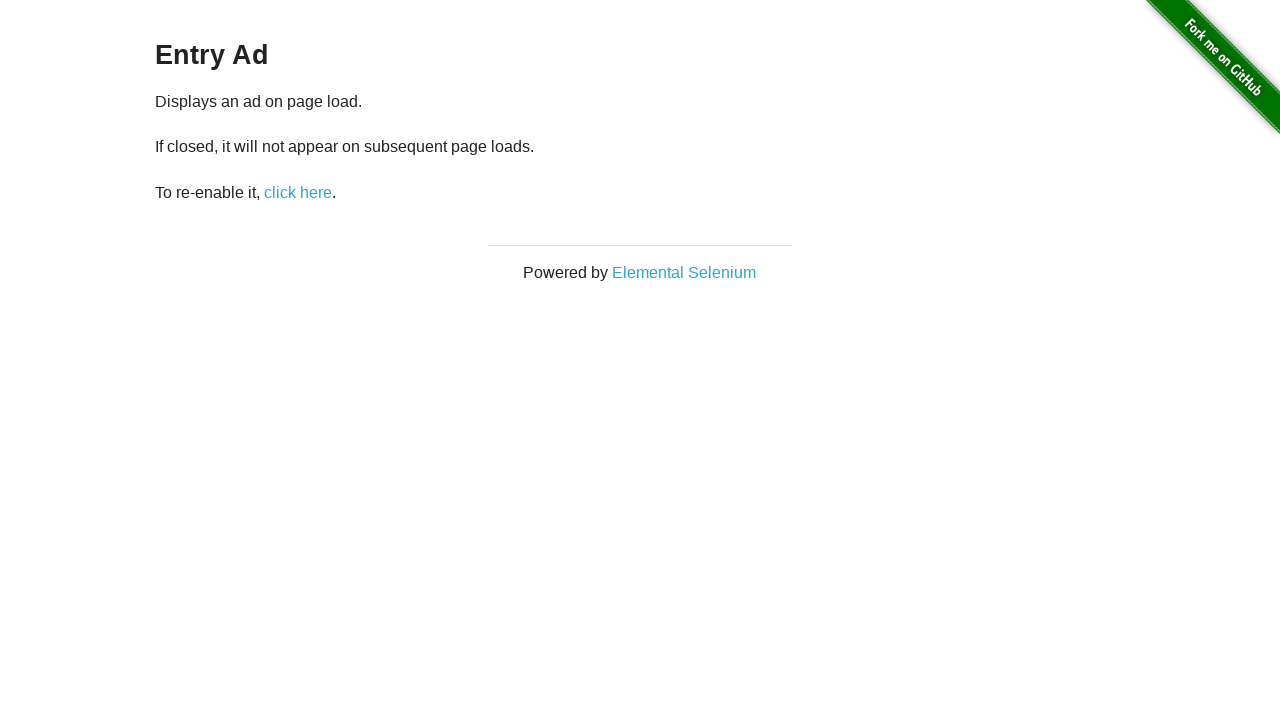

Entry advertisement modal successfully dismissed and hidden
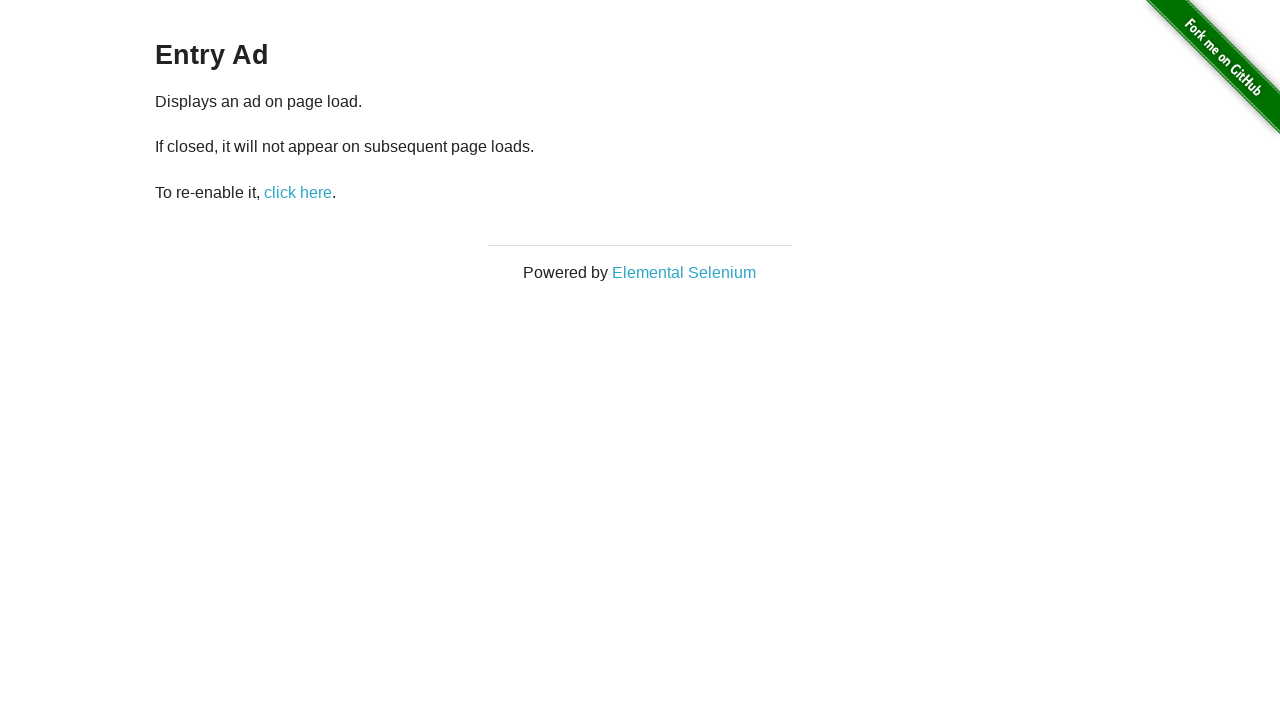

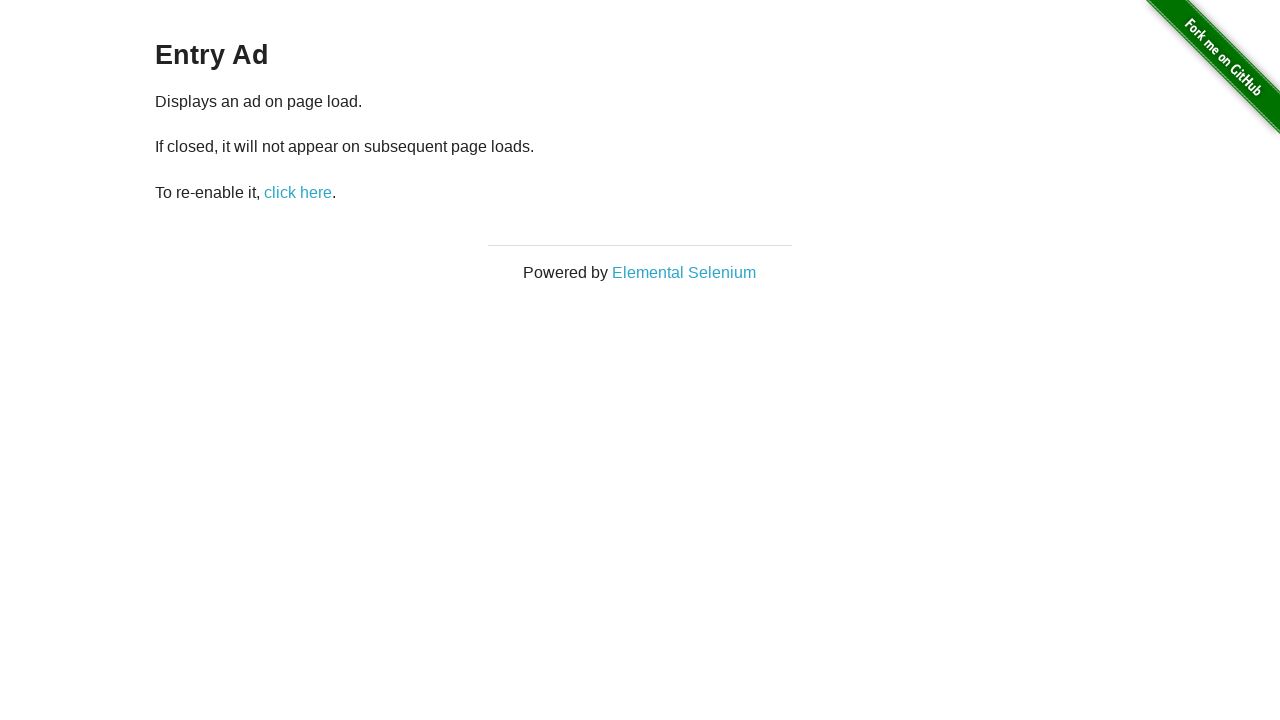